Tests form submission by clicking a dynamically calculated link text, then filling out a form with first name, last name, city, and country fields before submitting

Starting URL: http://suninjuly.github.io/find_link_text

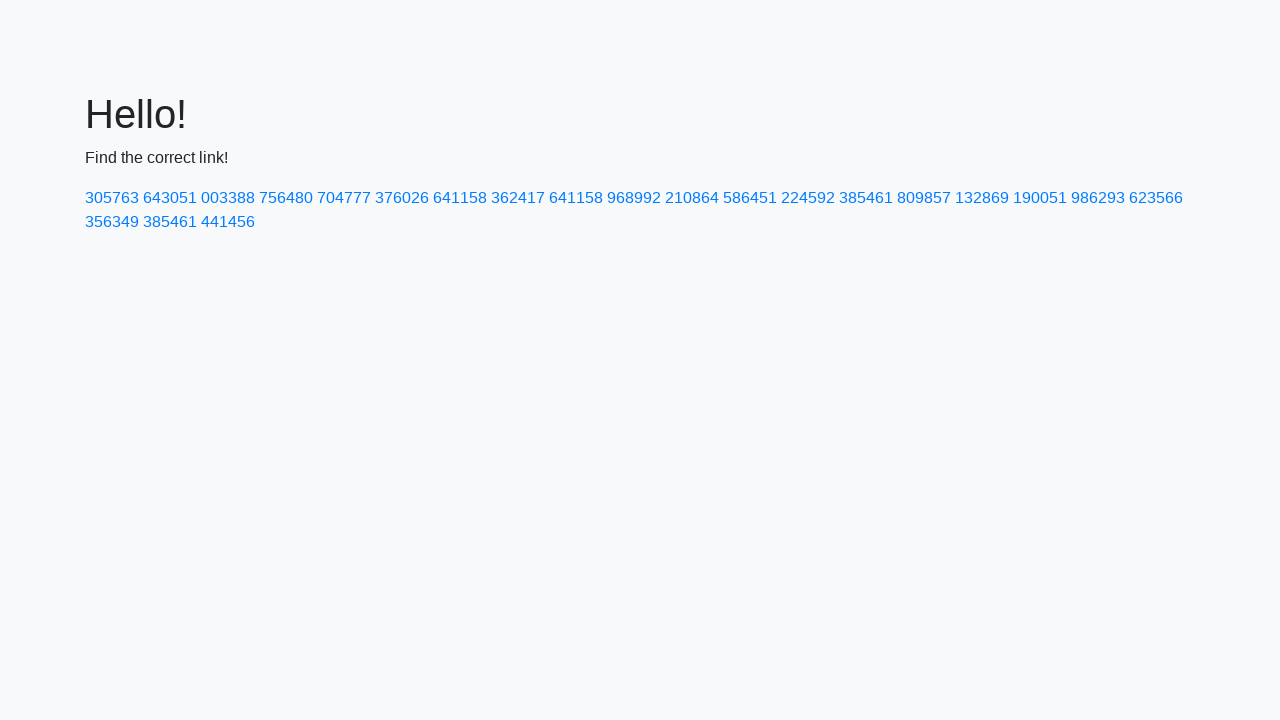

Clicked dynamically calculated link with text '224592' at (808, 198) on text=224592
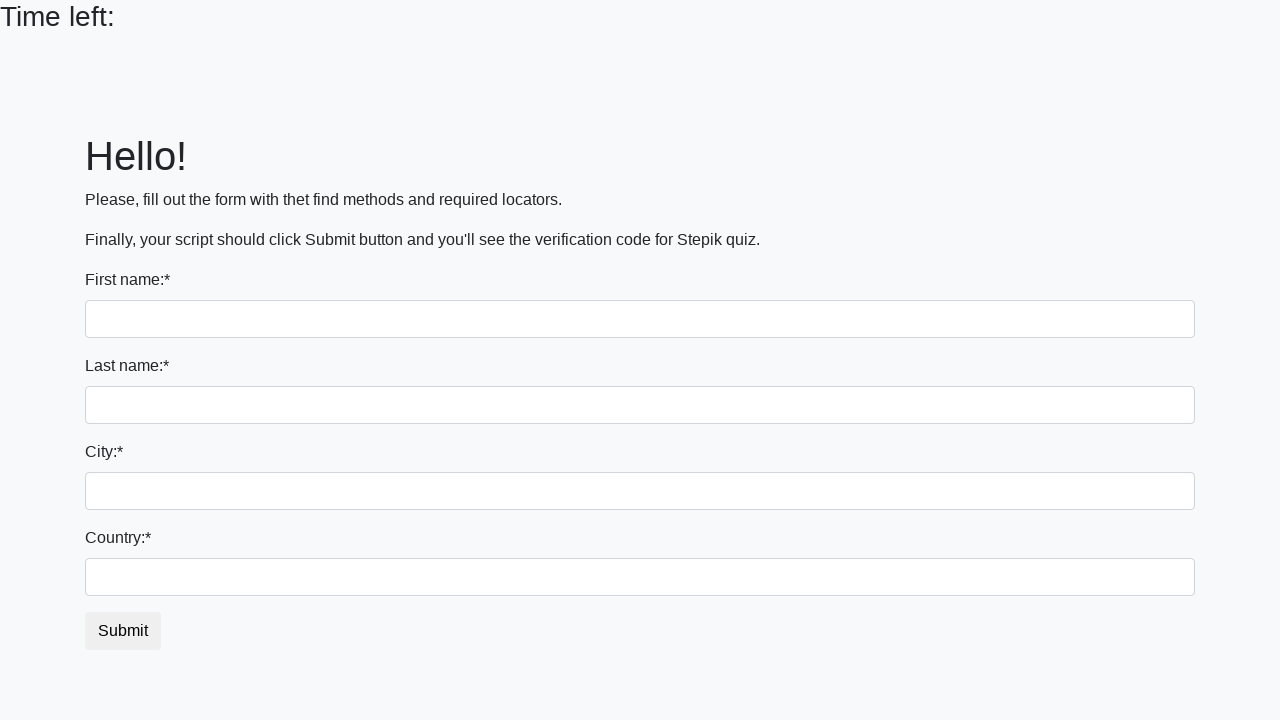

Filled first name field with 'Ivan' on [name='first_name']
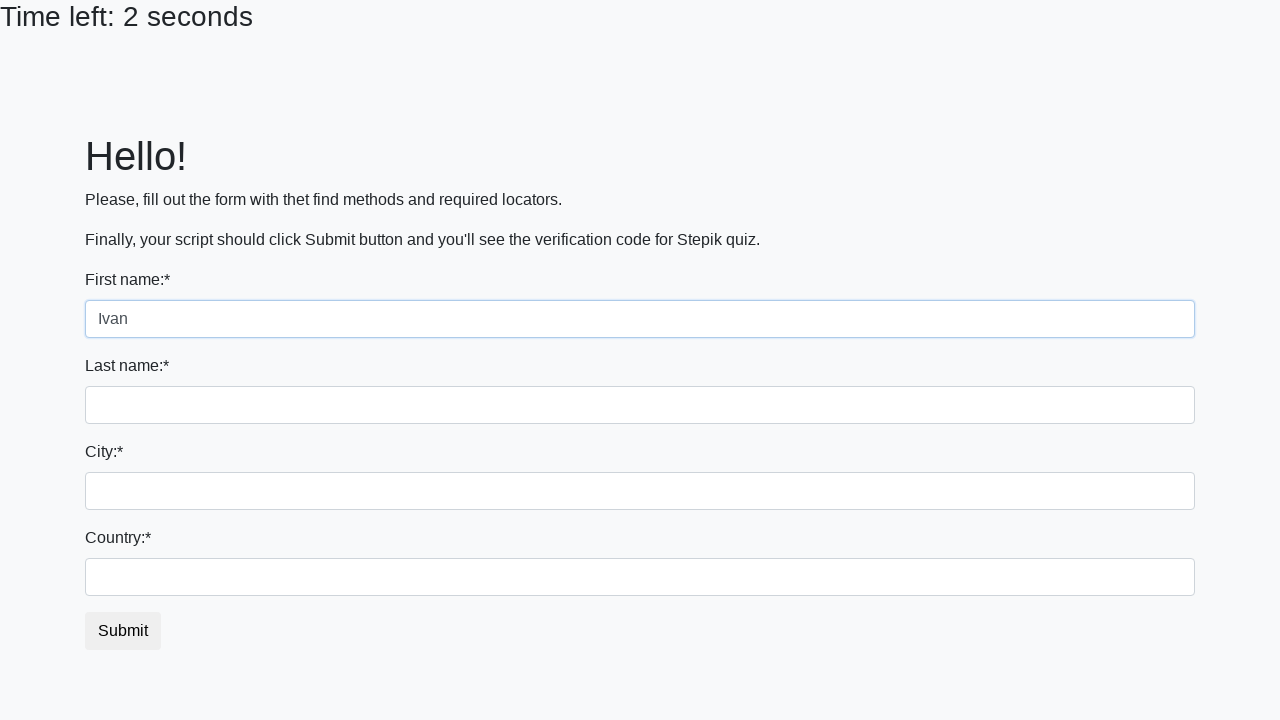

Filled last name field with 'Petrov' on [name='last_name']
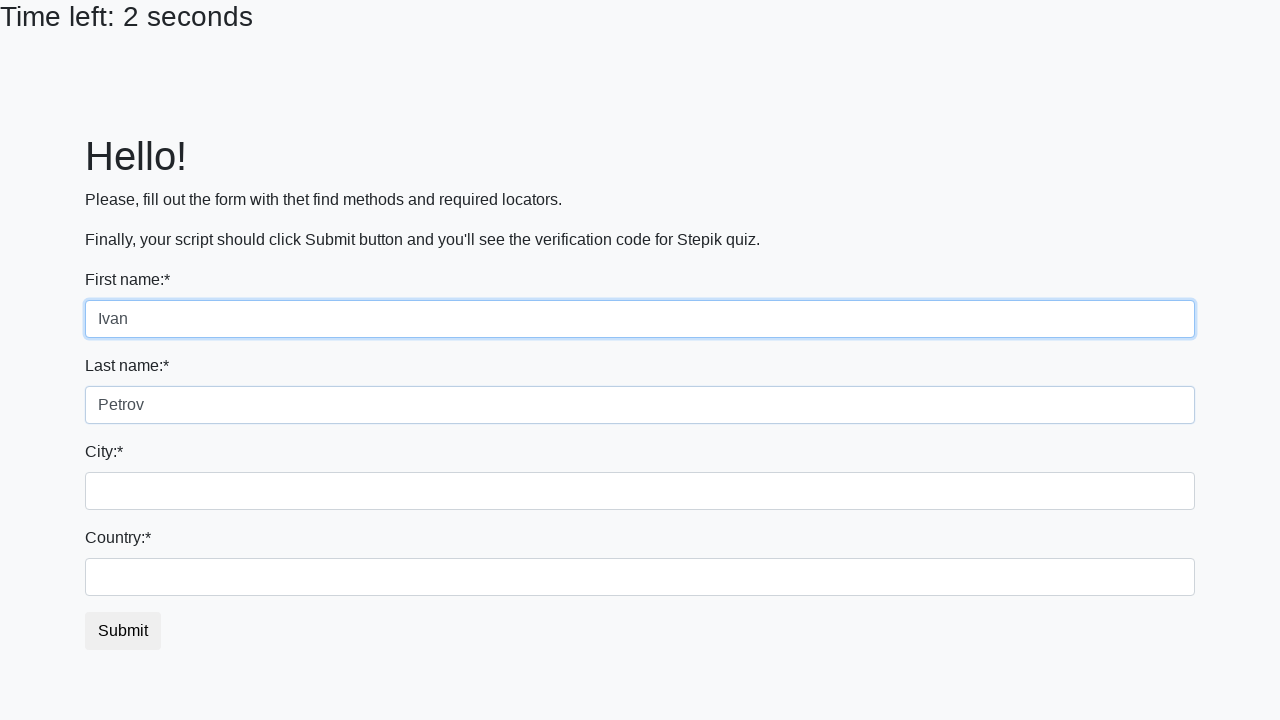

Filled city field with 'Smolensk' on .city
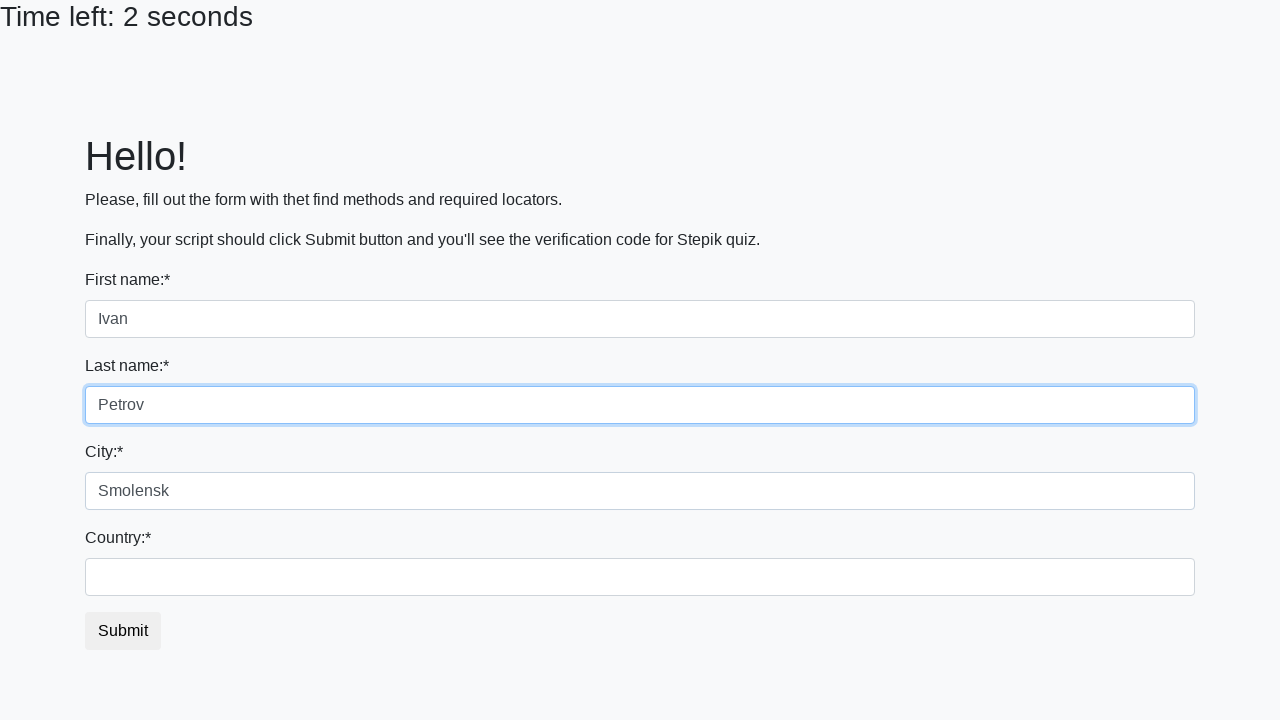

Filled country field with 'Russia' on #country
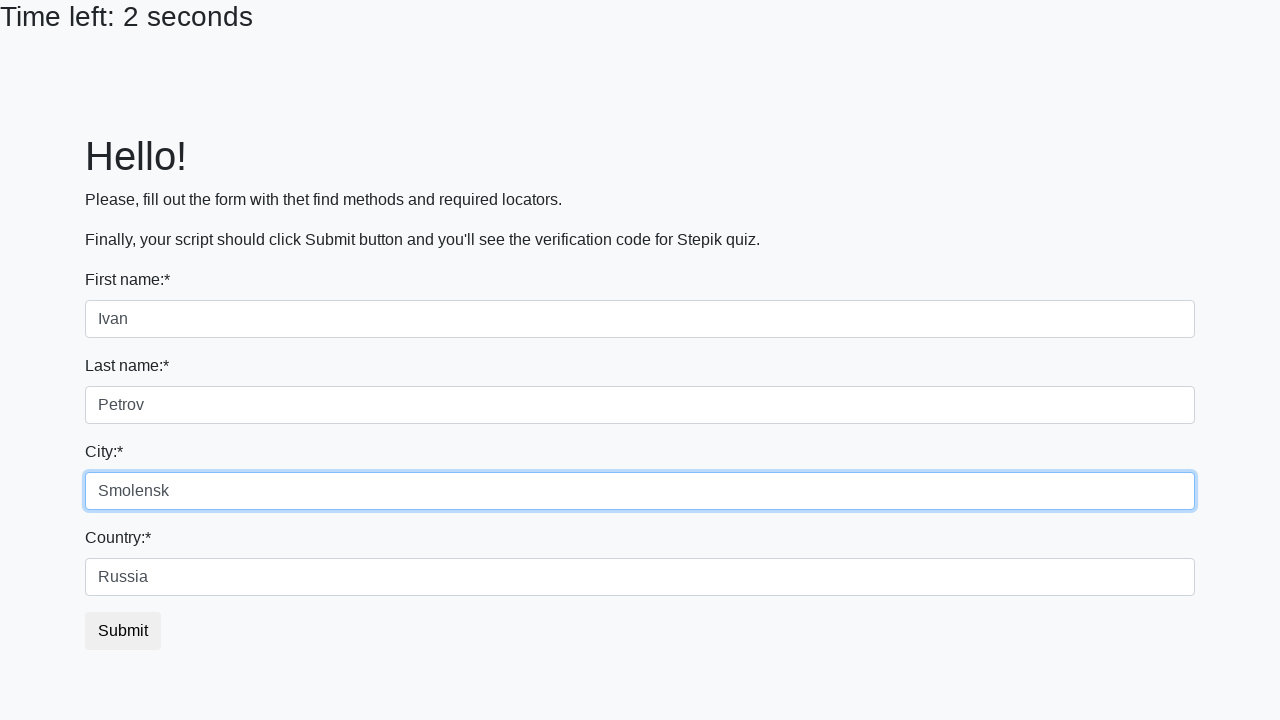

Clicked form submit button at (123, 631) on button.btn
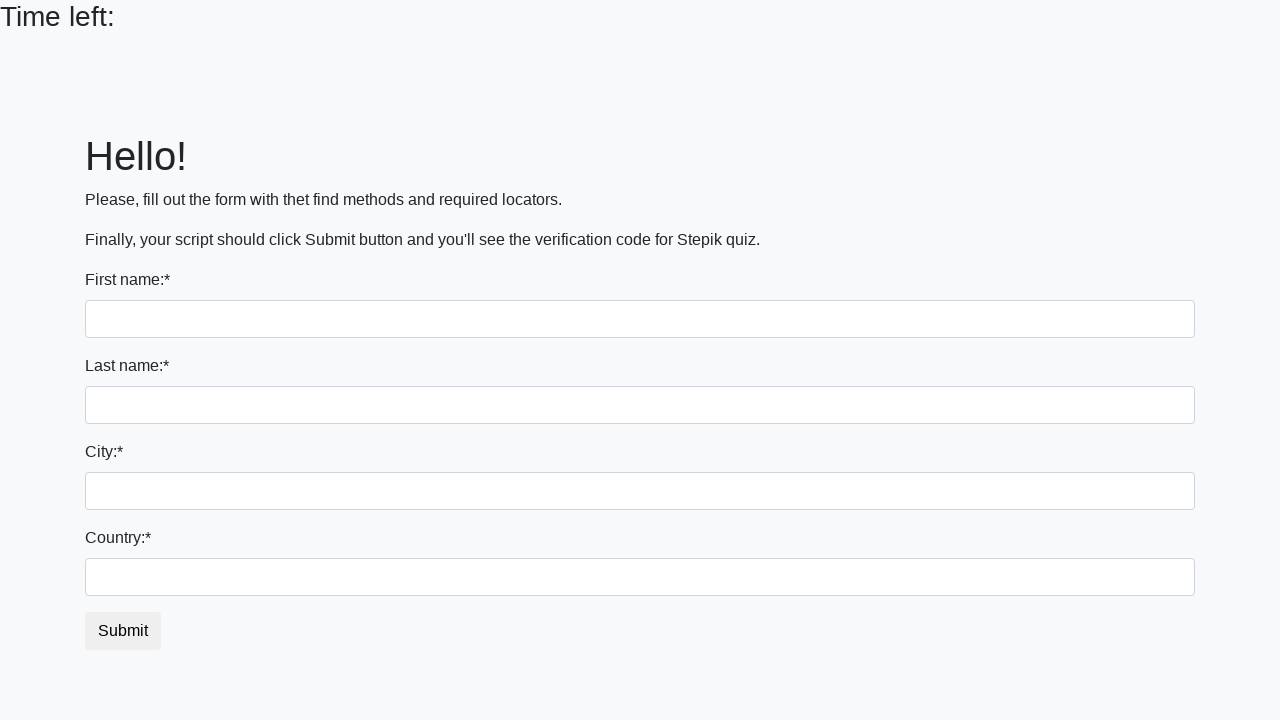

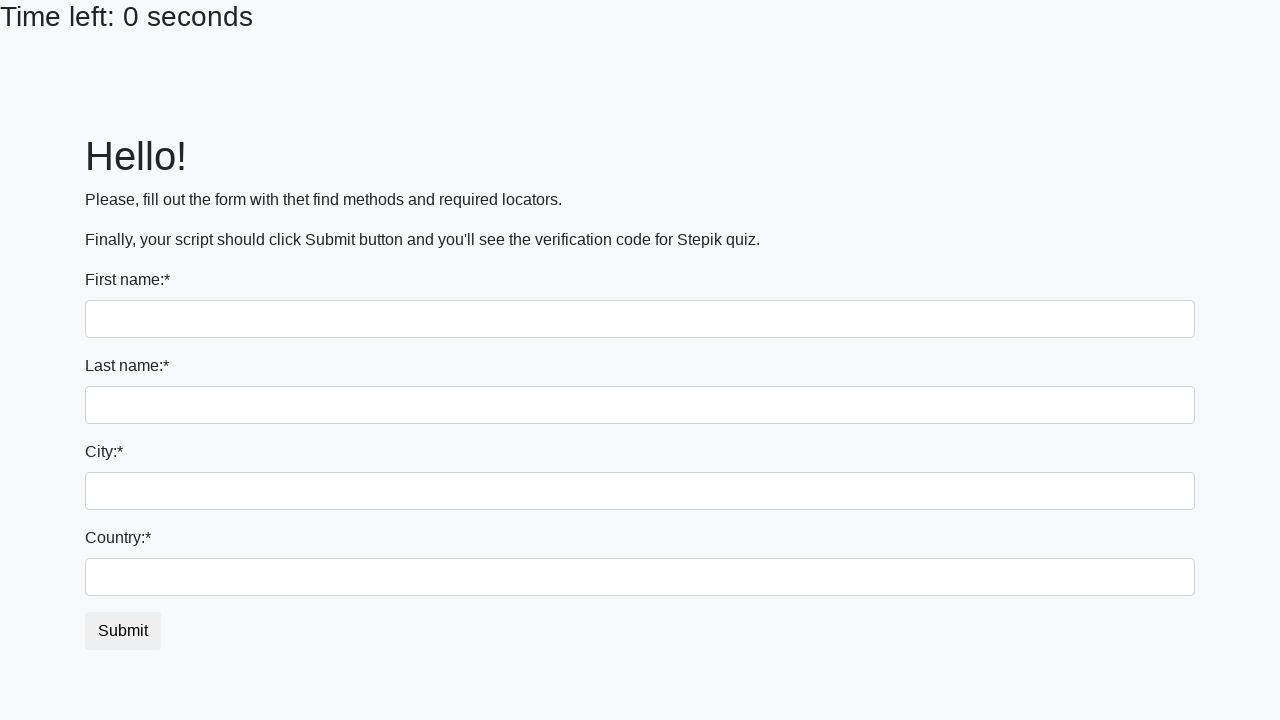